Tests filtering todos by Active status and using browser back button navigation

Starting URL: https://demo.playwright.dev/todomvc

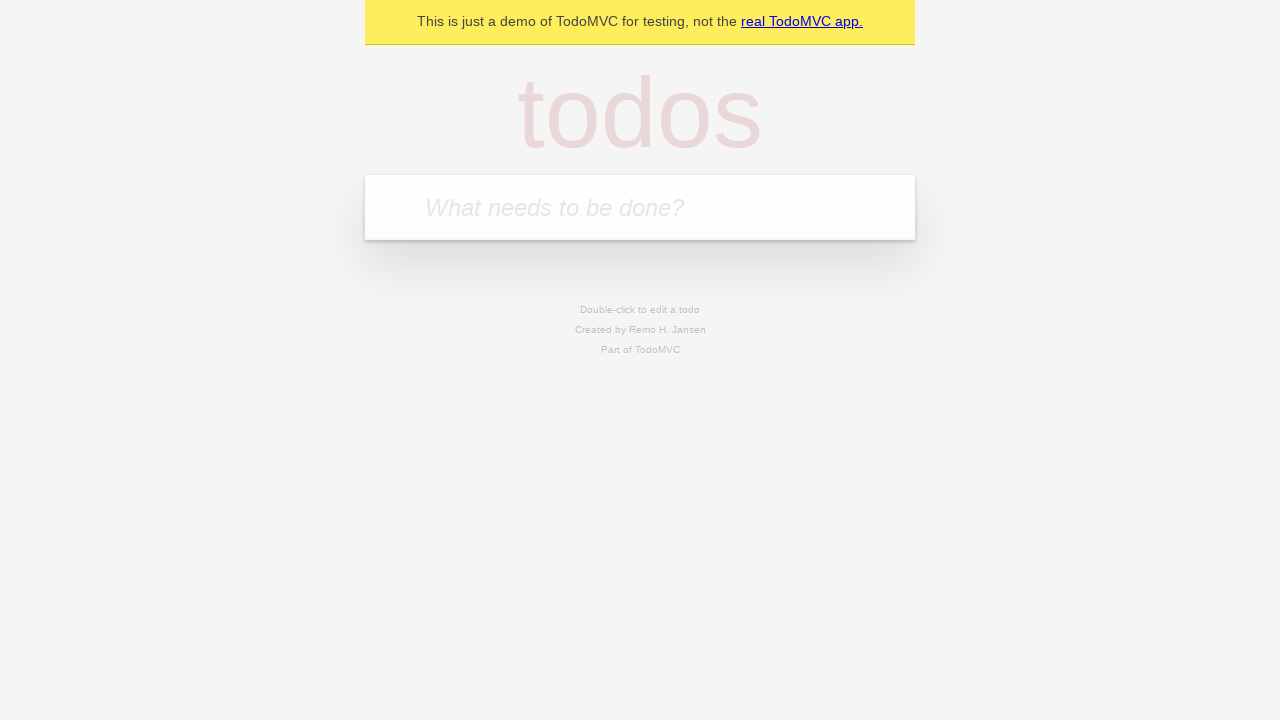

Filled todo input with 'buy some cheese' on internal:attr=[placeholder="What needs to be done?"i]
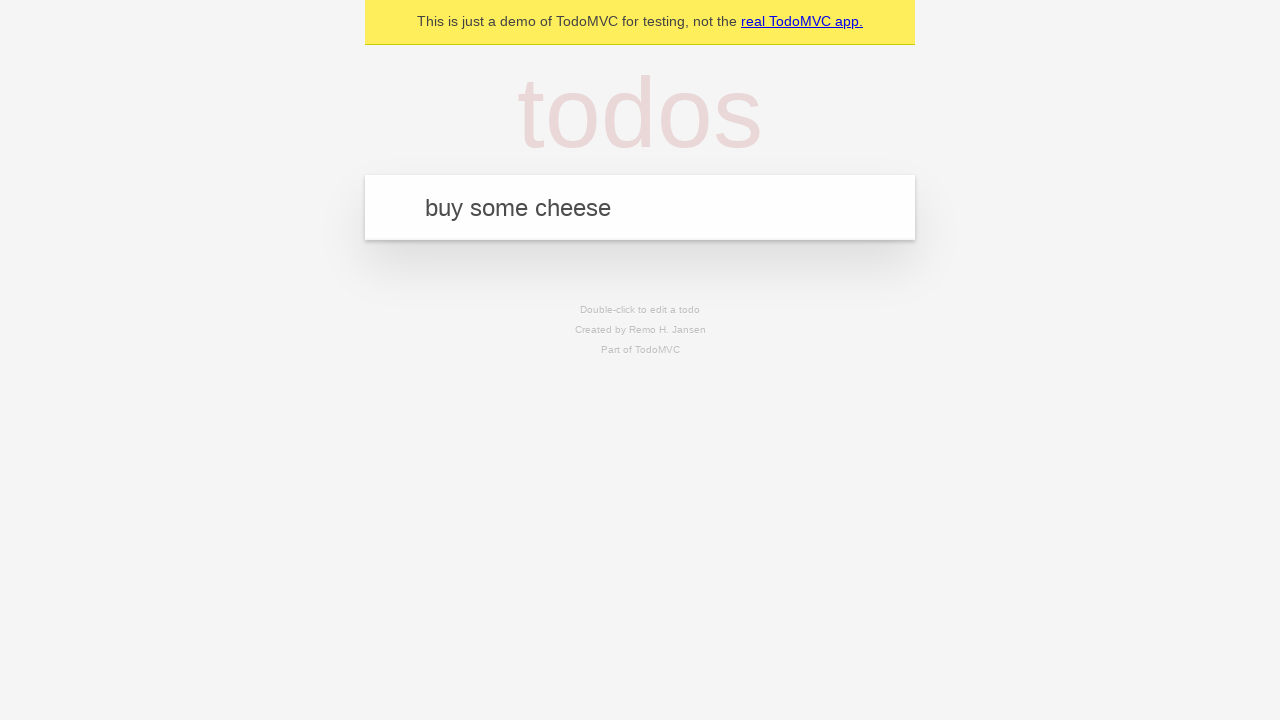

Pressed Enter to add todo 'buy some cheese' on internal:attr=[placeholder="What needs to be done?"i]
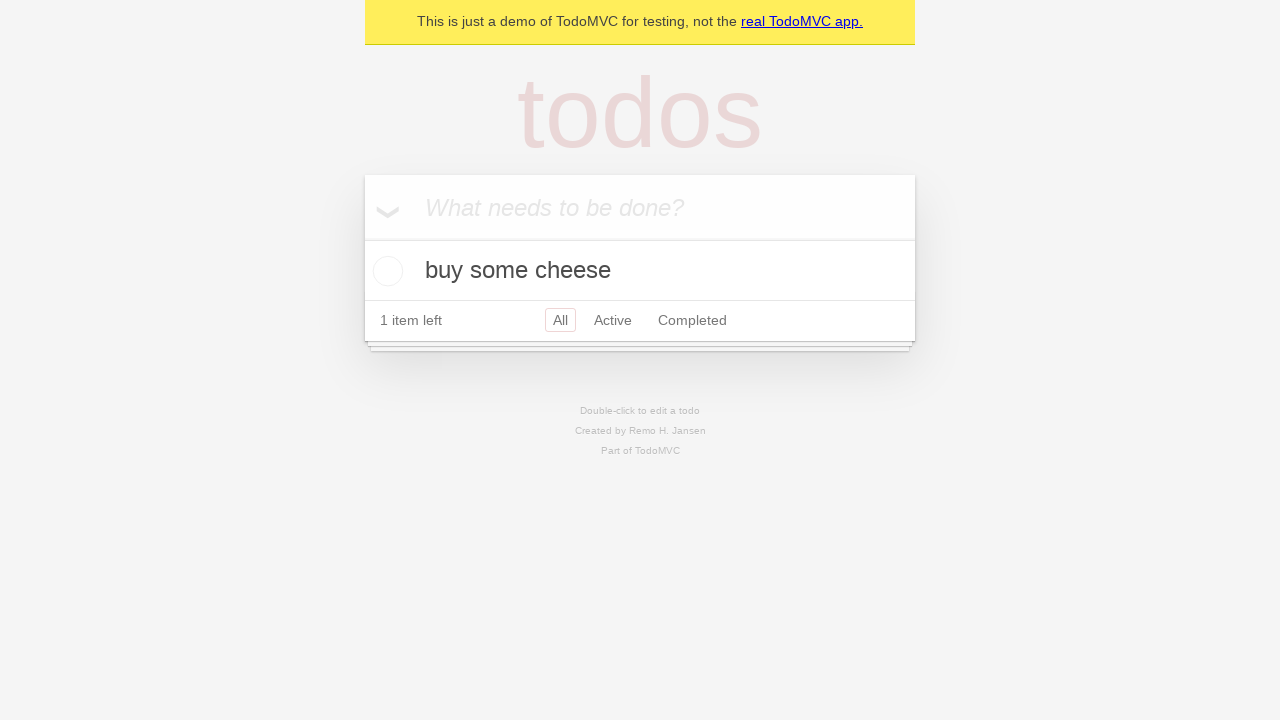

Filled todo input with 'feed the cat' on internal:attr=[placeholder="What needs to be done?"i]
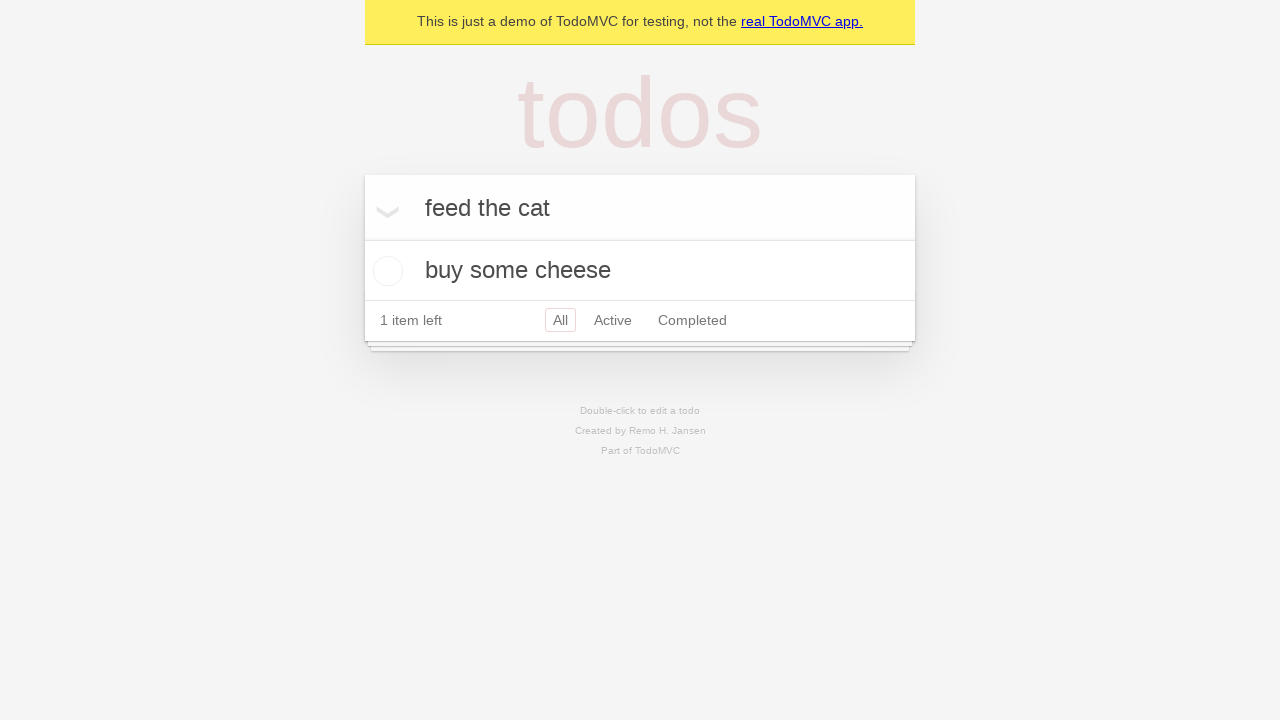

Pressed Enter to add todo 'feed the cat' on internal:attr=[placeholder="What needs to be done?"i]
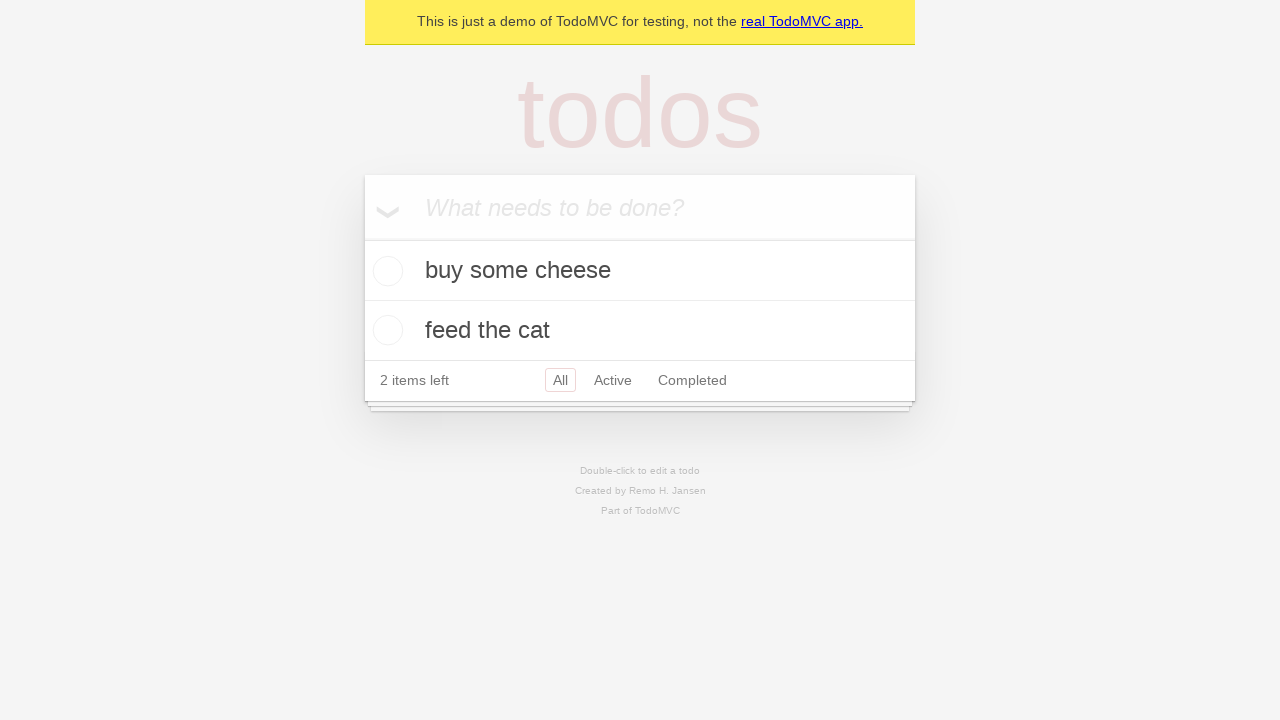

Filled todo input with 'book a doctors appointment' on internal:attr=[placeholder="What needs to be done?"i]
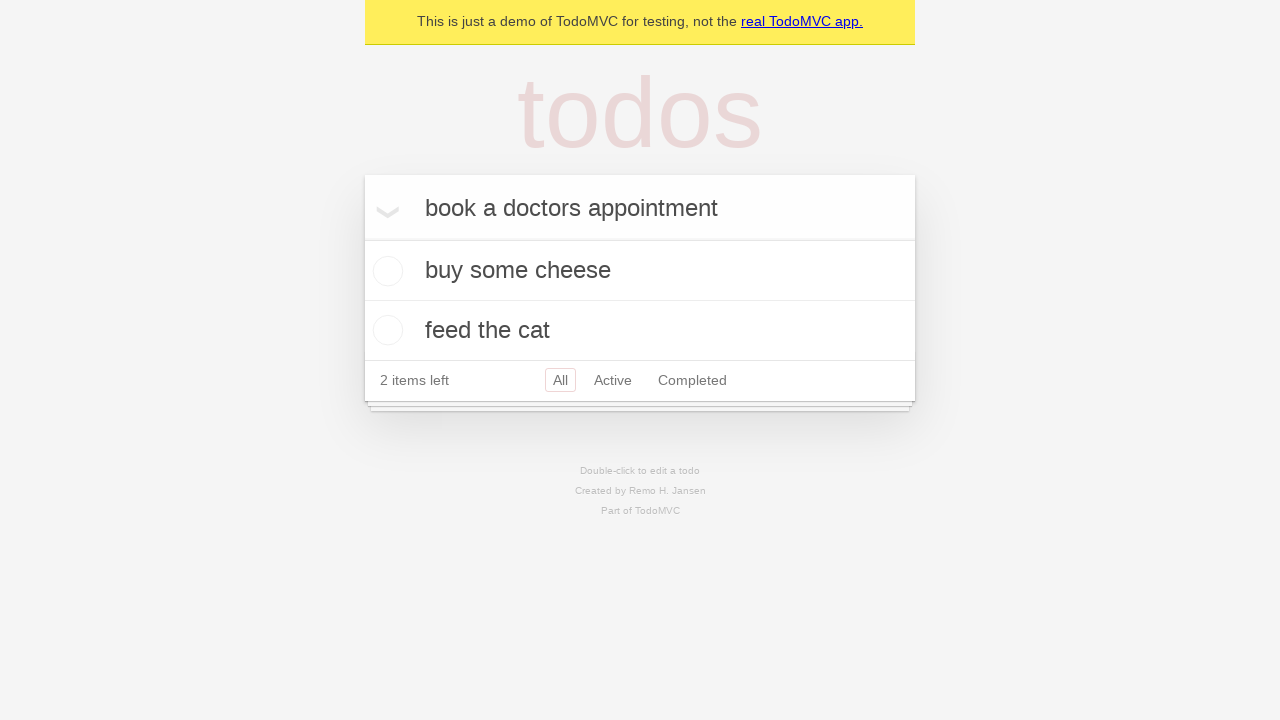

Pressed Enter to add todo 'book a doctors appointment' on internal:attr=[placeholder="What needs to be done?"i]
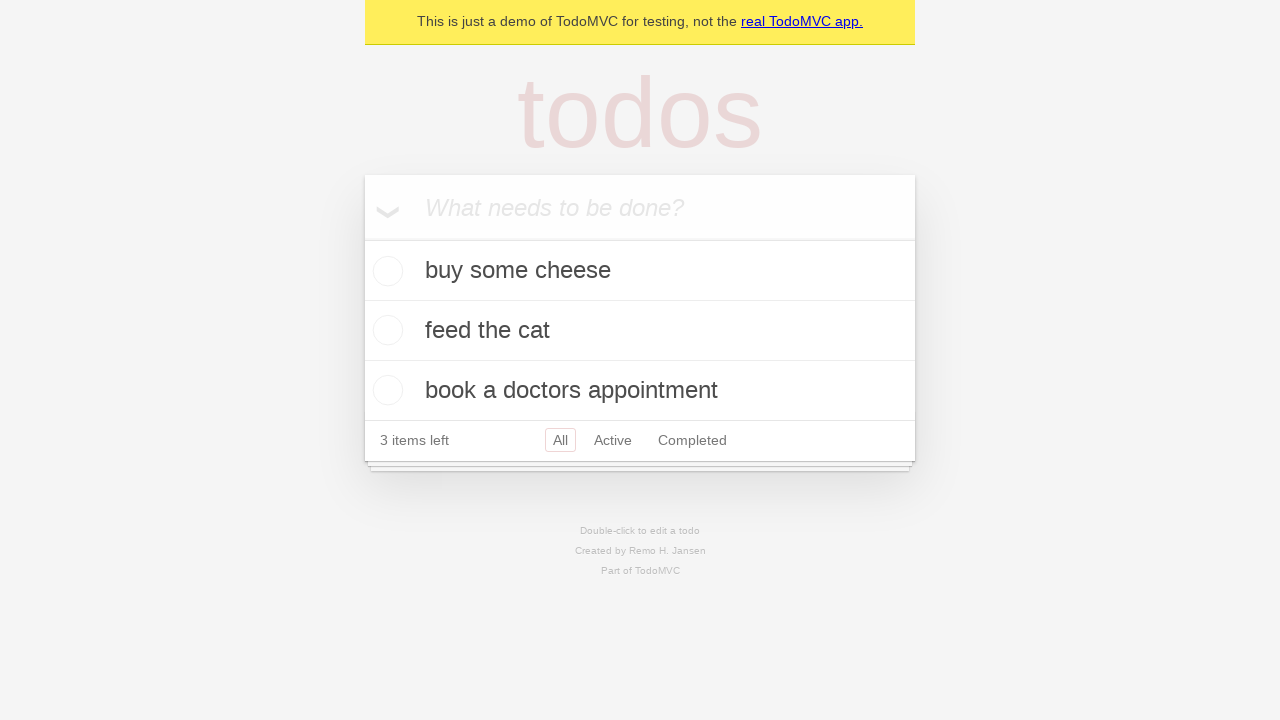

Checked the second todo item at (385, 330) on internal:testid=[data-testid="todo-item"s] >> nth=1 >> internal:role=checkbox
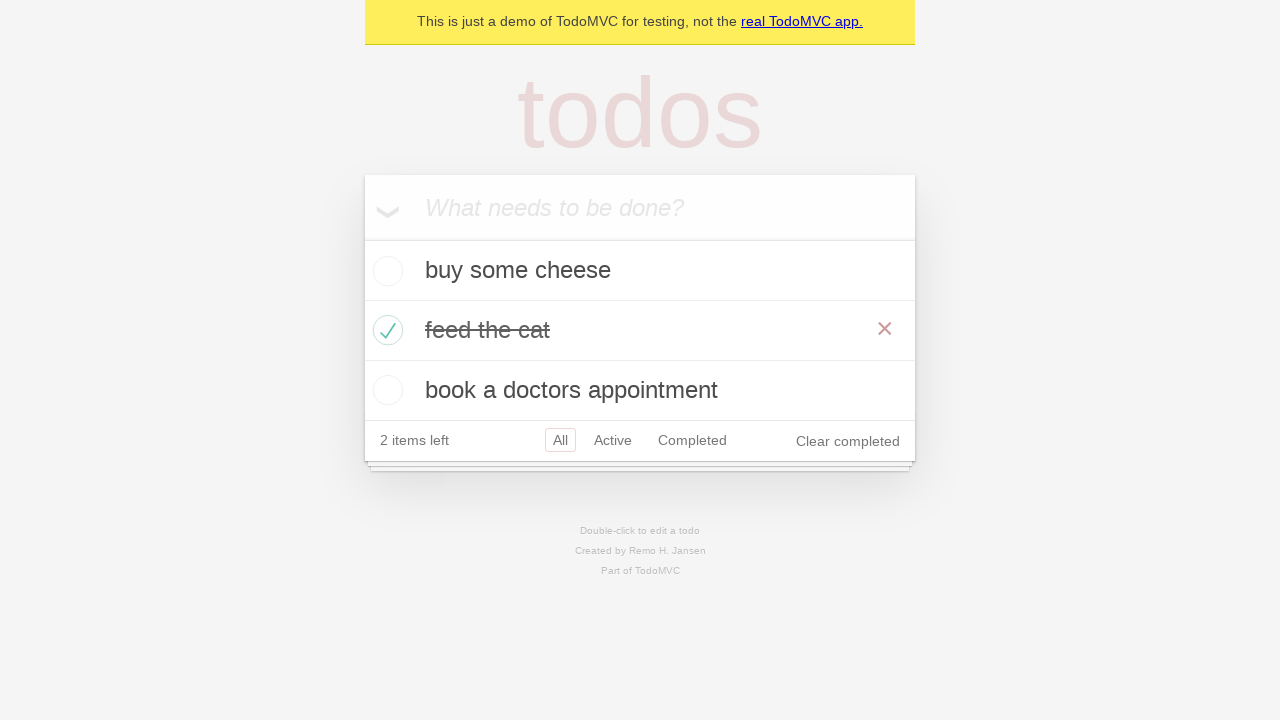

Clicked 'All' filter to show all todos at (560, 440) on internal:role=link[name="All"i]
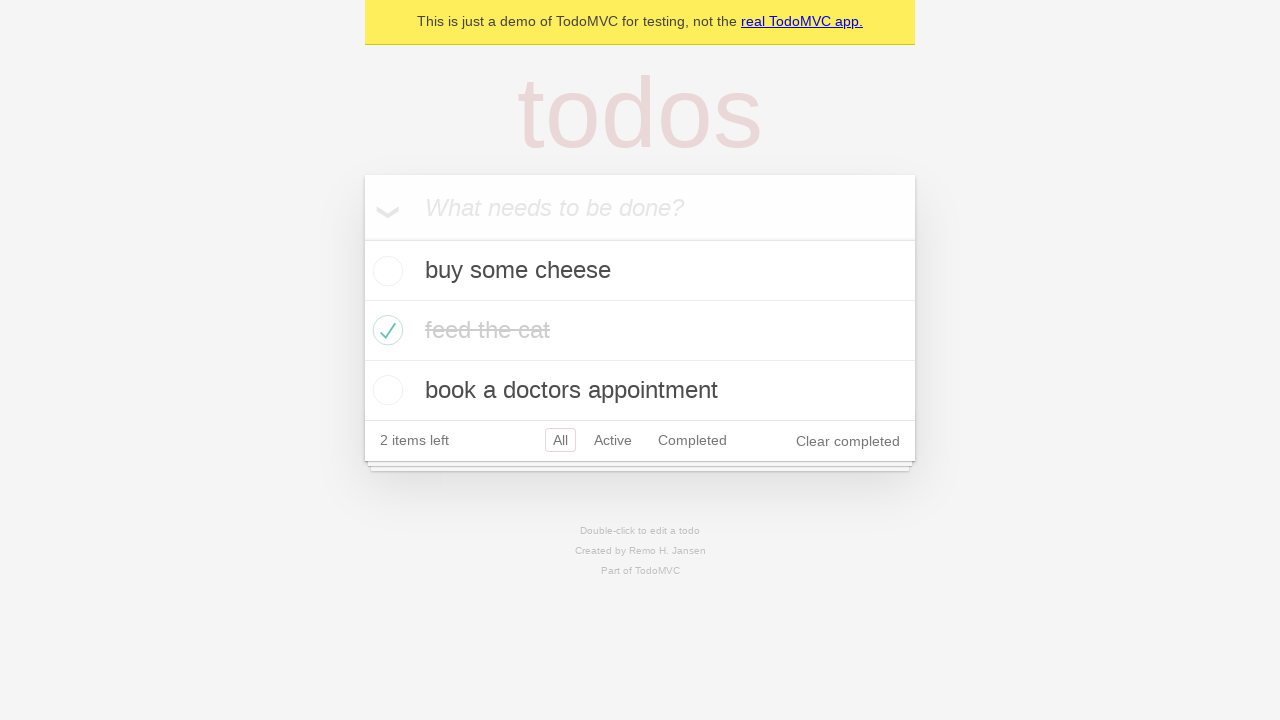

Clicked 'Active' filter to show only active todos at (613, 440) on internal:role=link[name="Active"i]
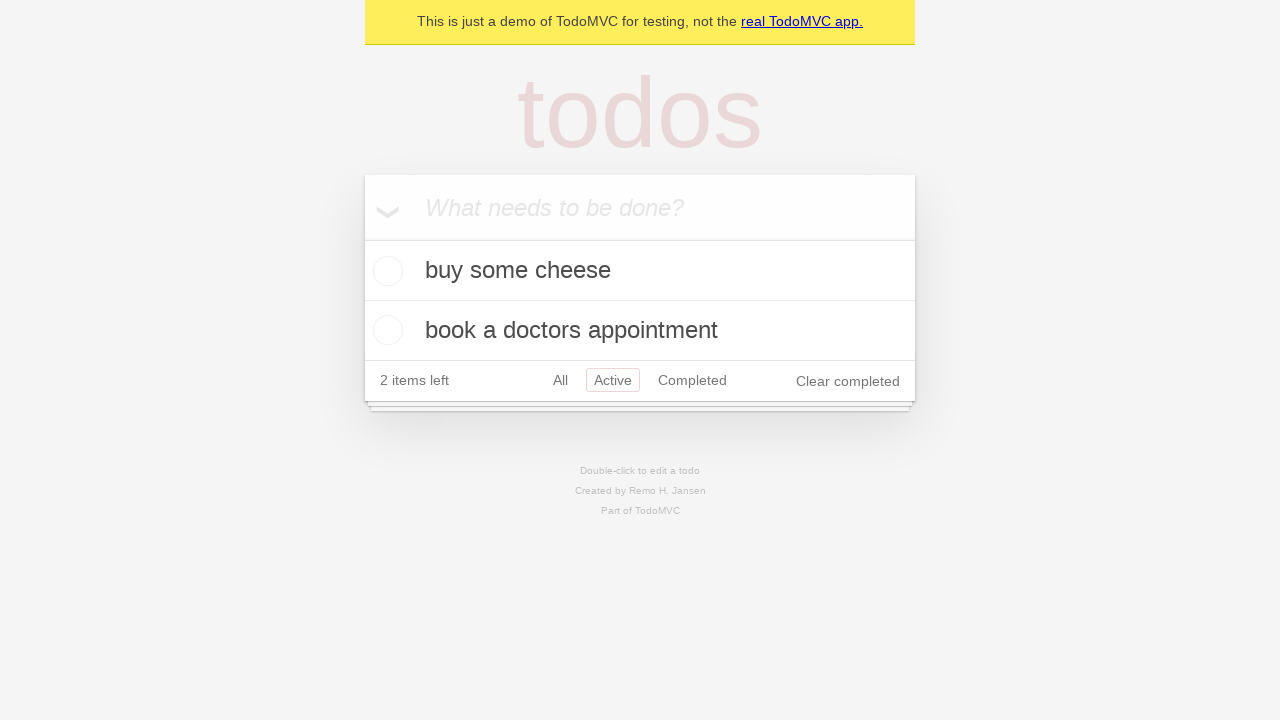

Clicked 'Completed' filter to show only completed todos at (692, 380) on internal:role=link[name="Completed"i]
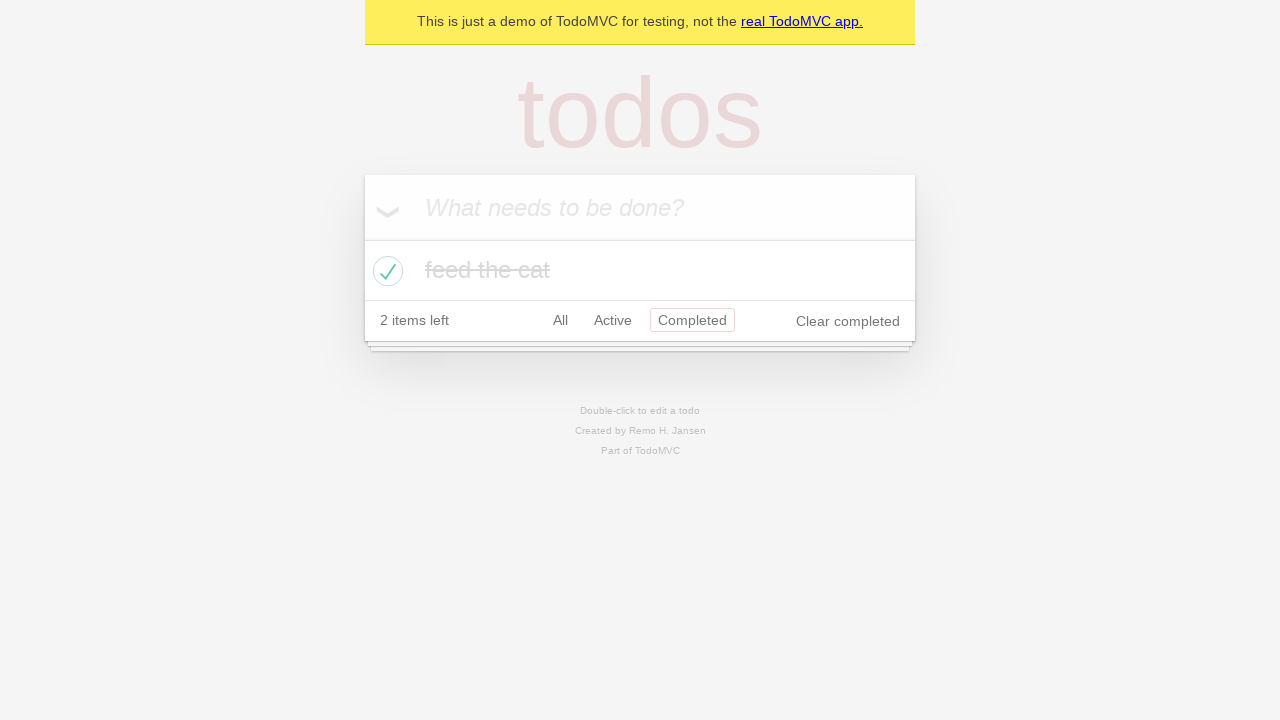

Navigated back using browser back button to 'Active' filter
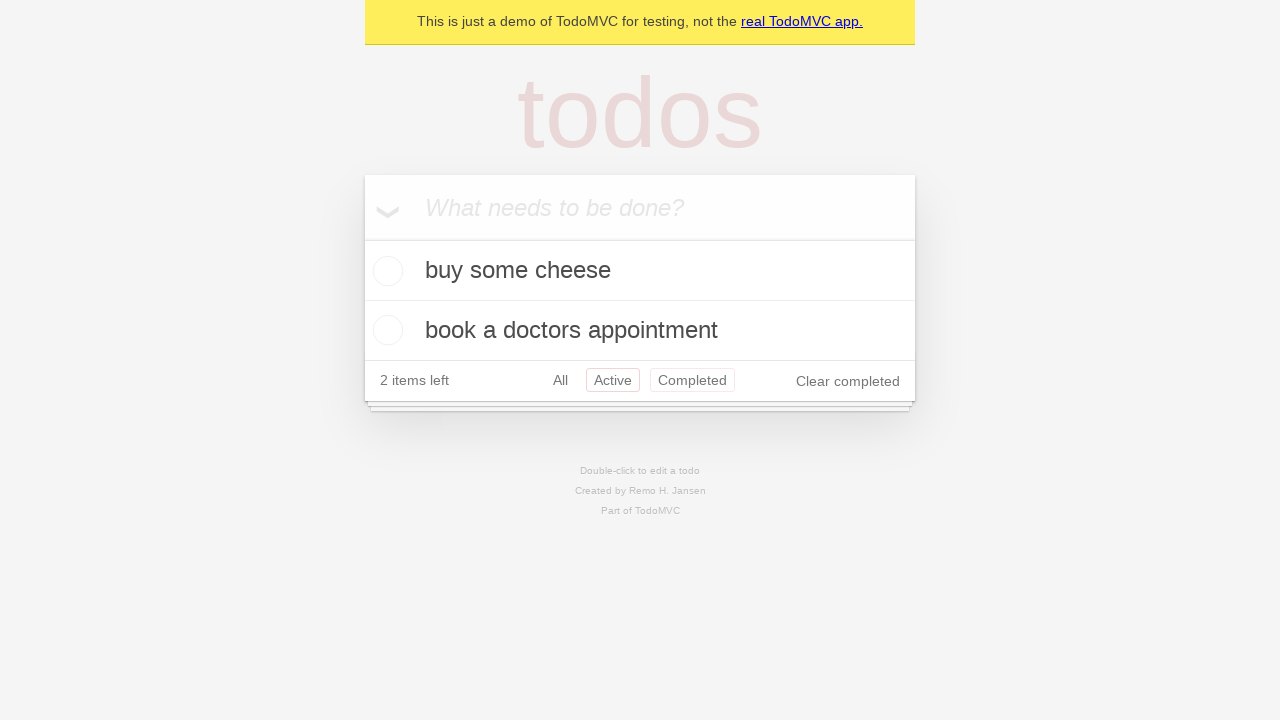

Navigated back using browser back button to 'All' filter
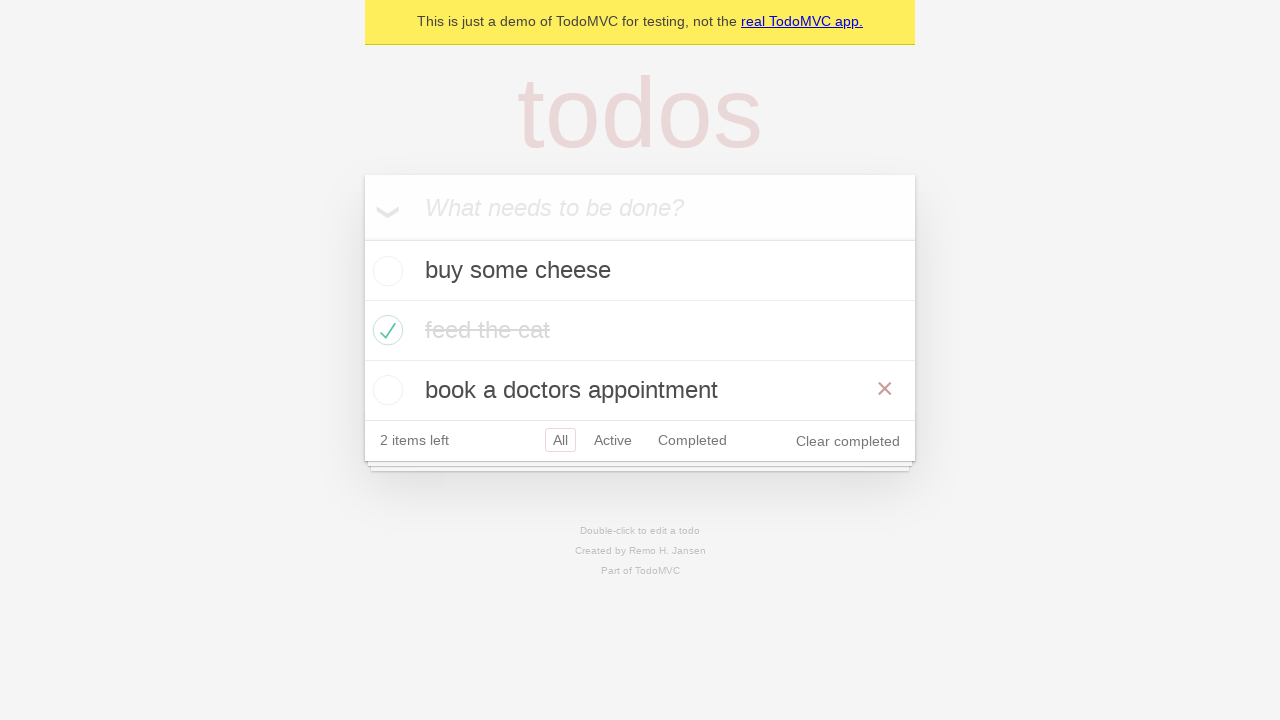

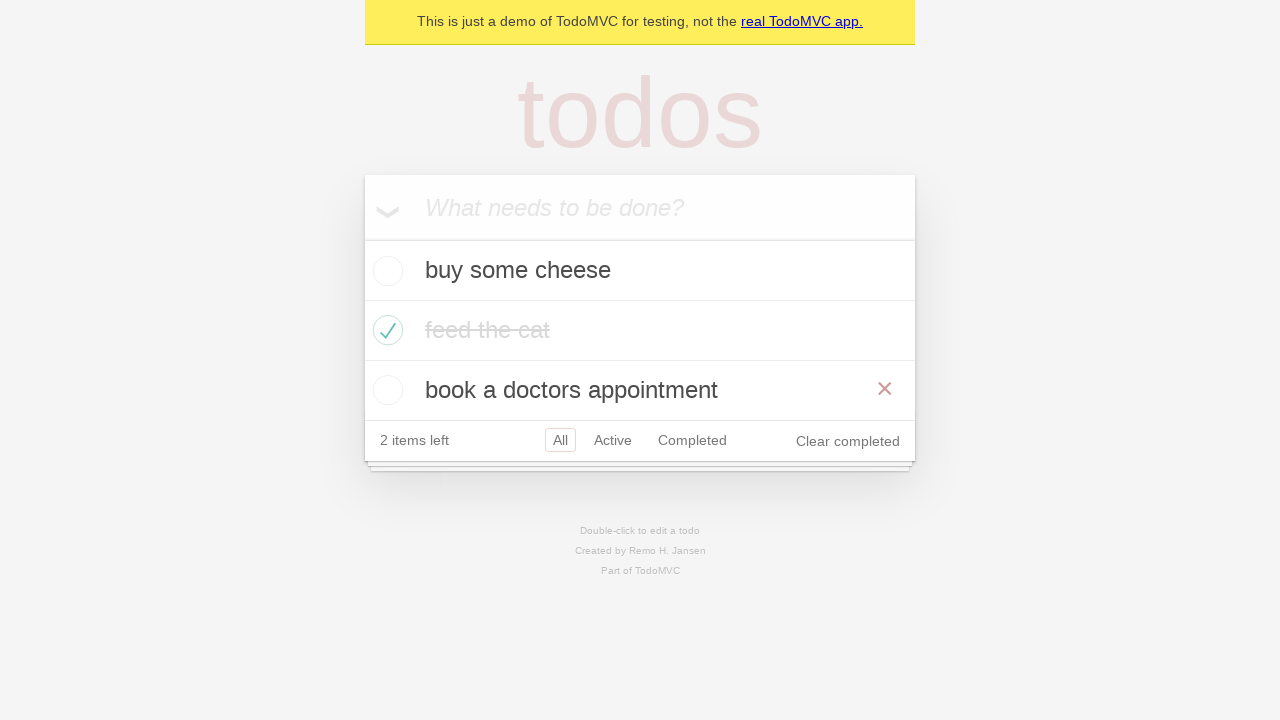